Tests that the fabricante field accepts numeric input (validation test)

Starting URL: https://carros-crud.vercel.app/

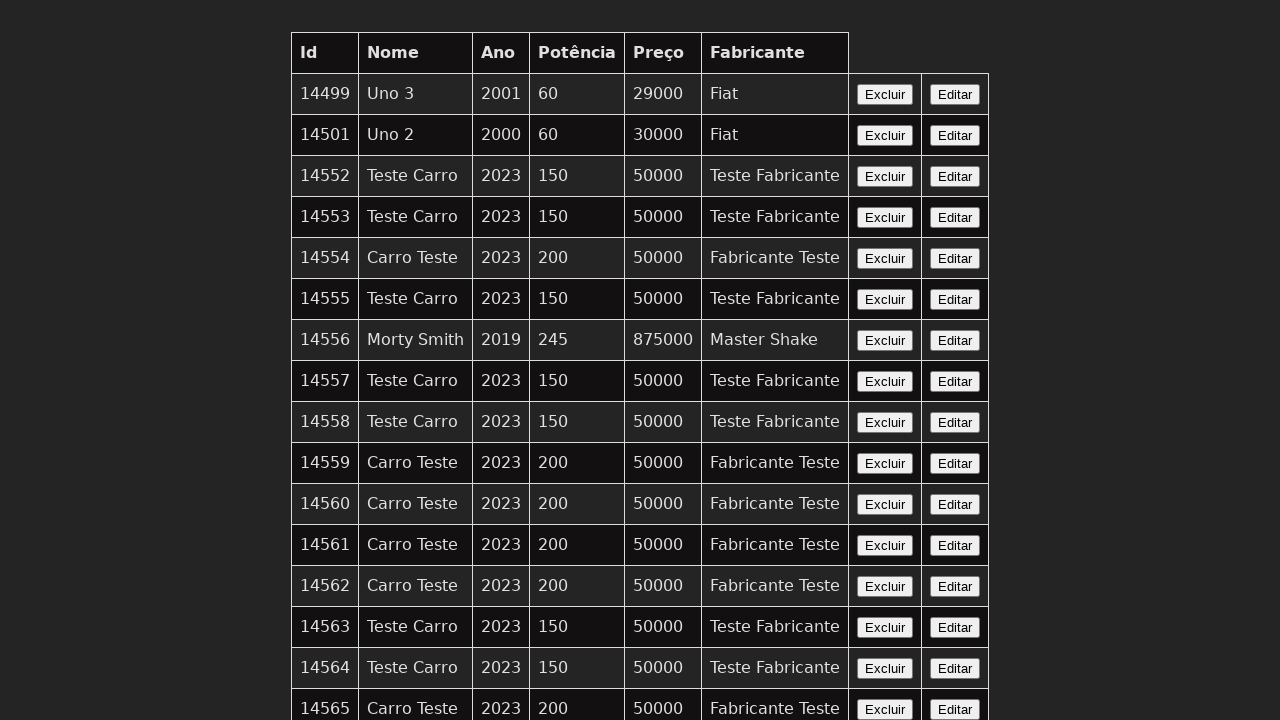

Filled fabricante field with numeric value '123' on input[name='fabricante']
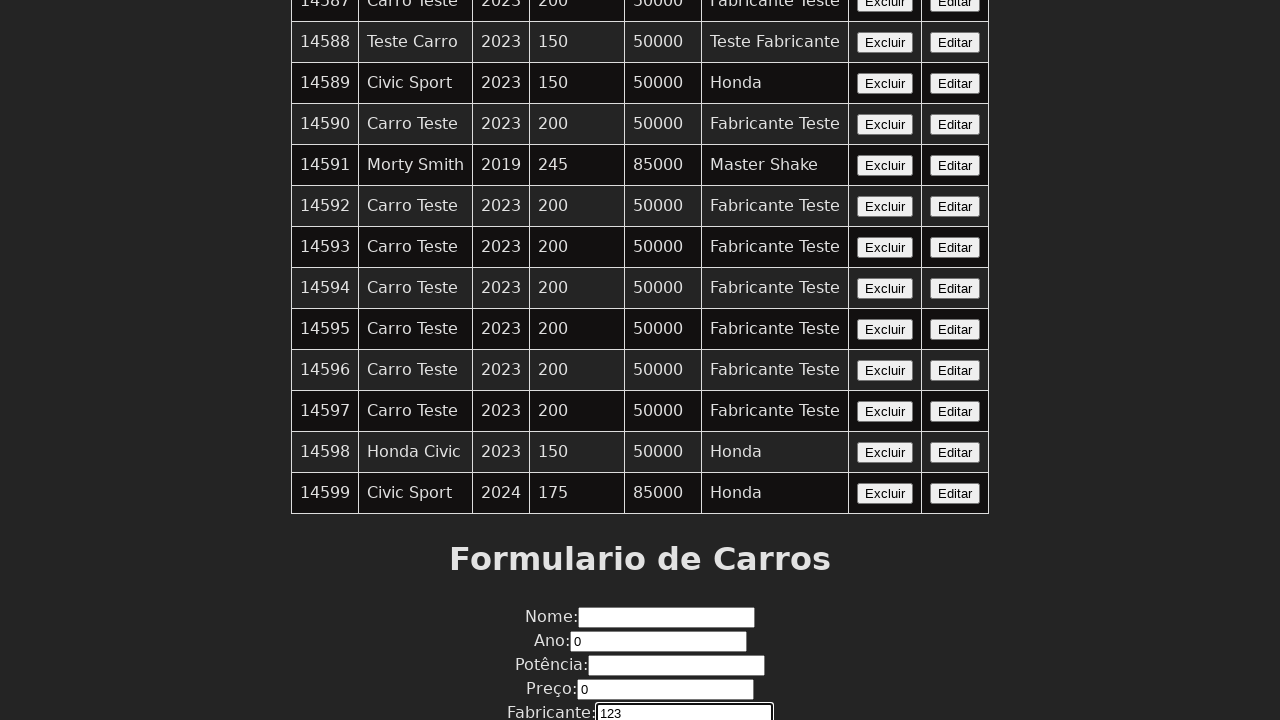

Retrieved fabricante field value for validation
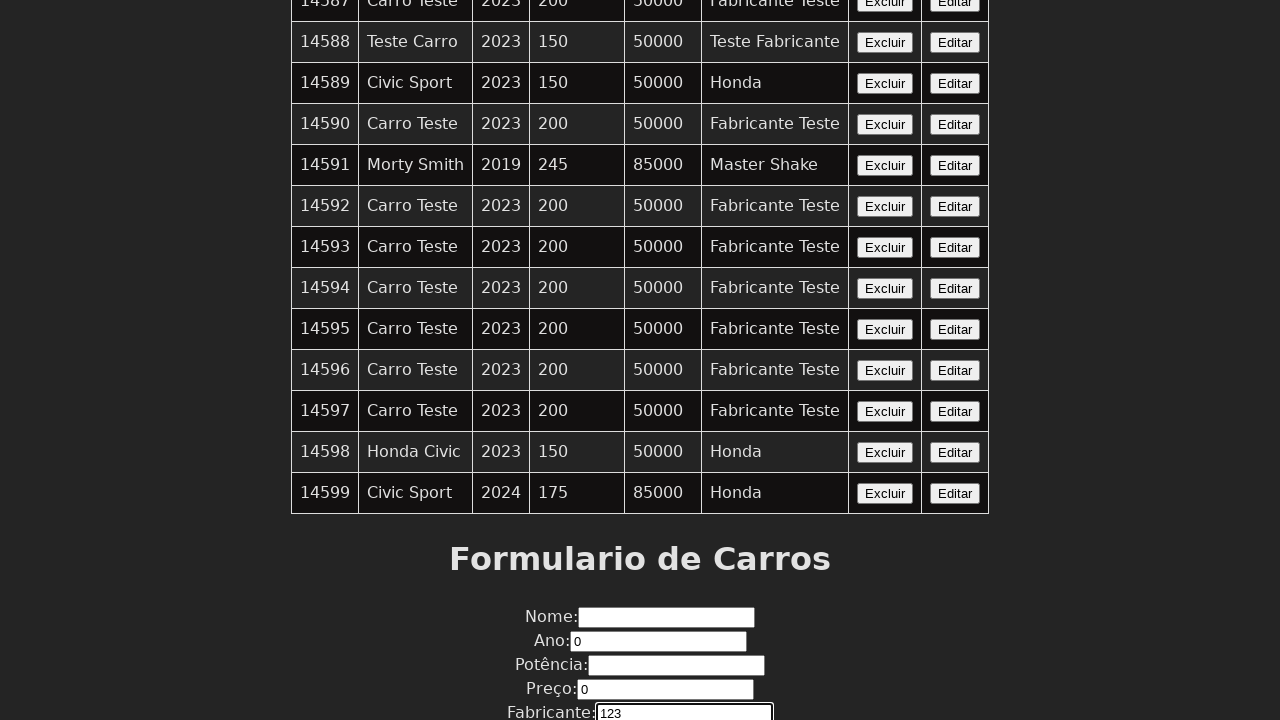

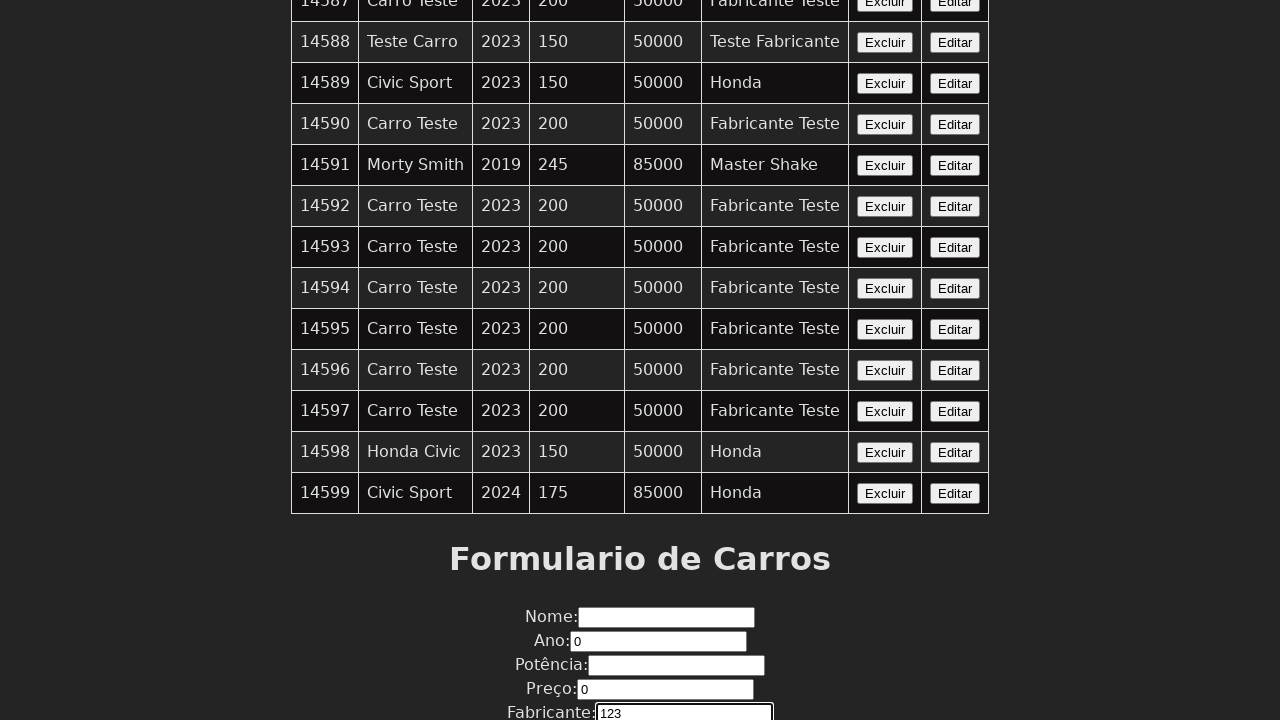